Tests SQL query operations on a database form by clicking on "База данных" link, then entering and executing three different SQL queries (SELECT, ORDER BY, DELETE) and verifying the response messages.

Starting URL: https://erikdark.github.io/QA_DIPLOM/

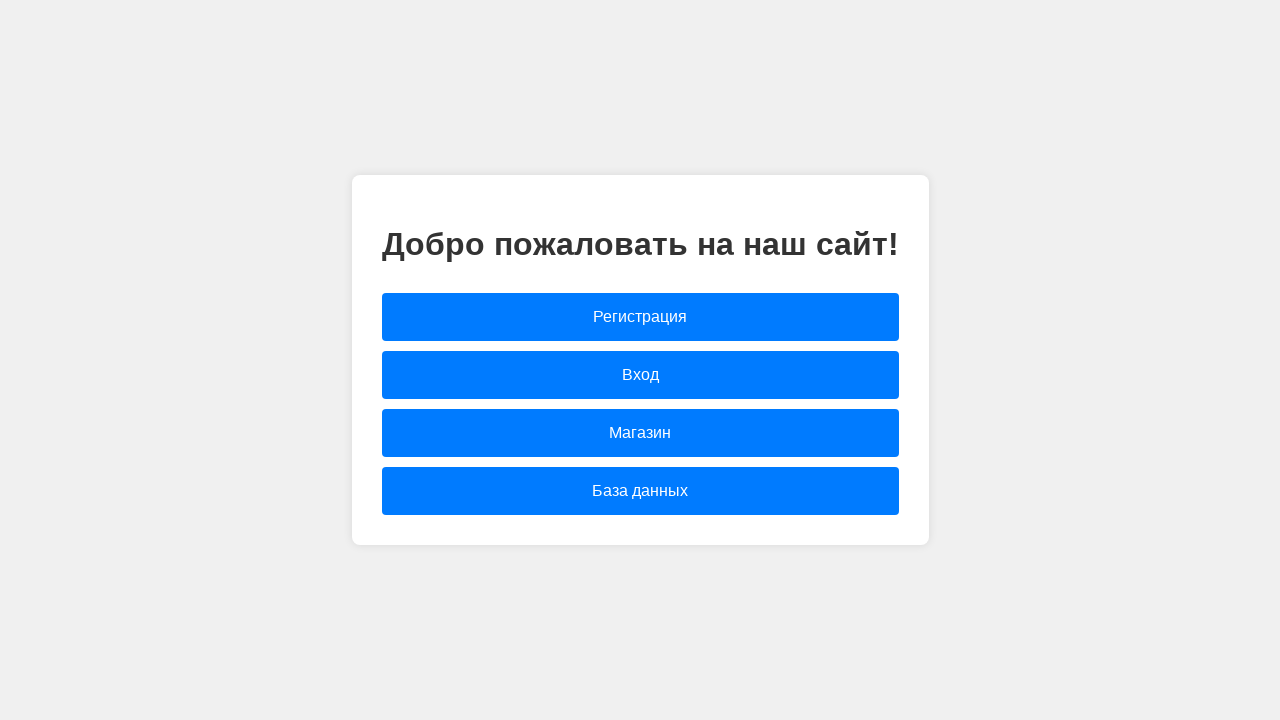

Clicked on 'База данных' (Database) link at (640, 491) on text=База данных
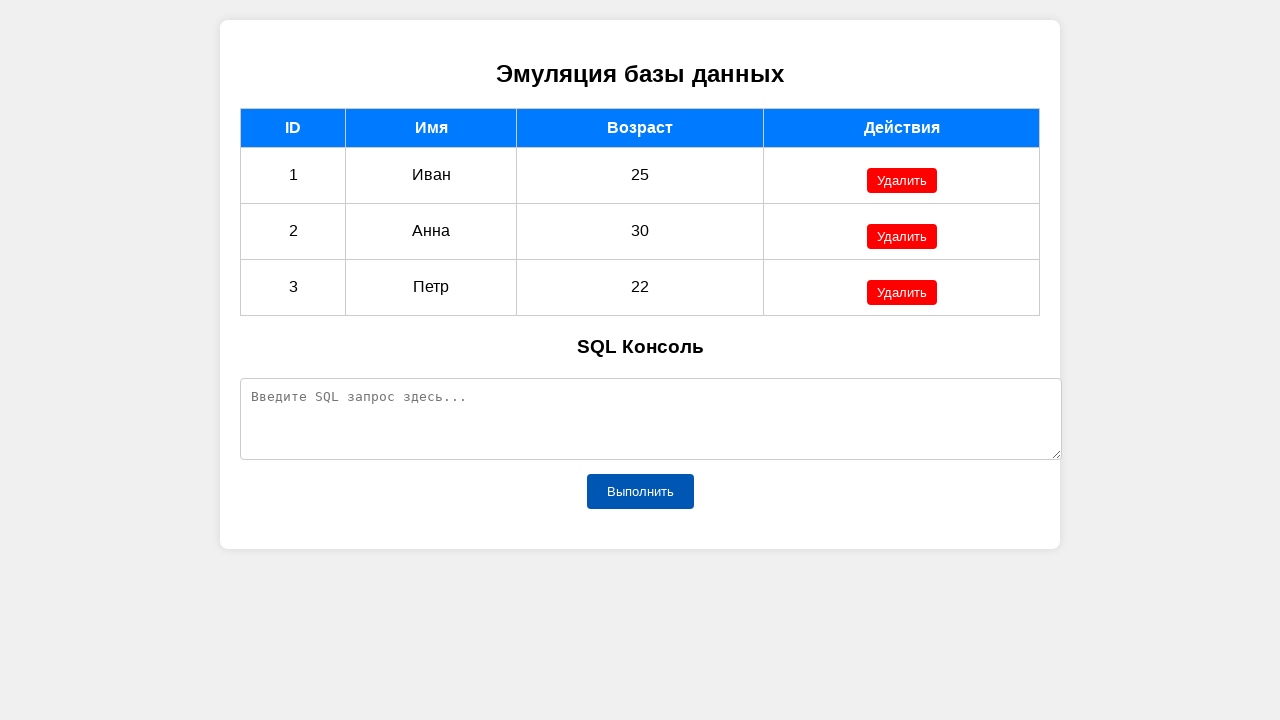

SQL query input field became visible
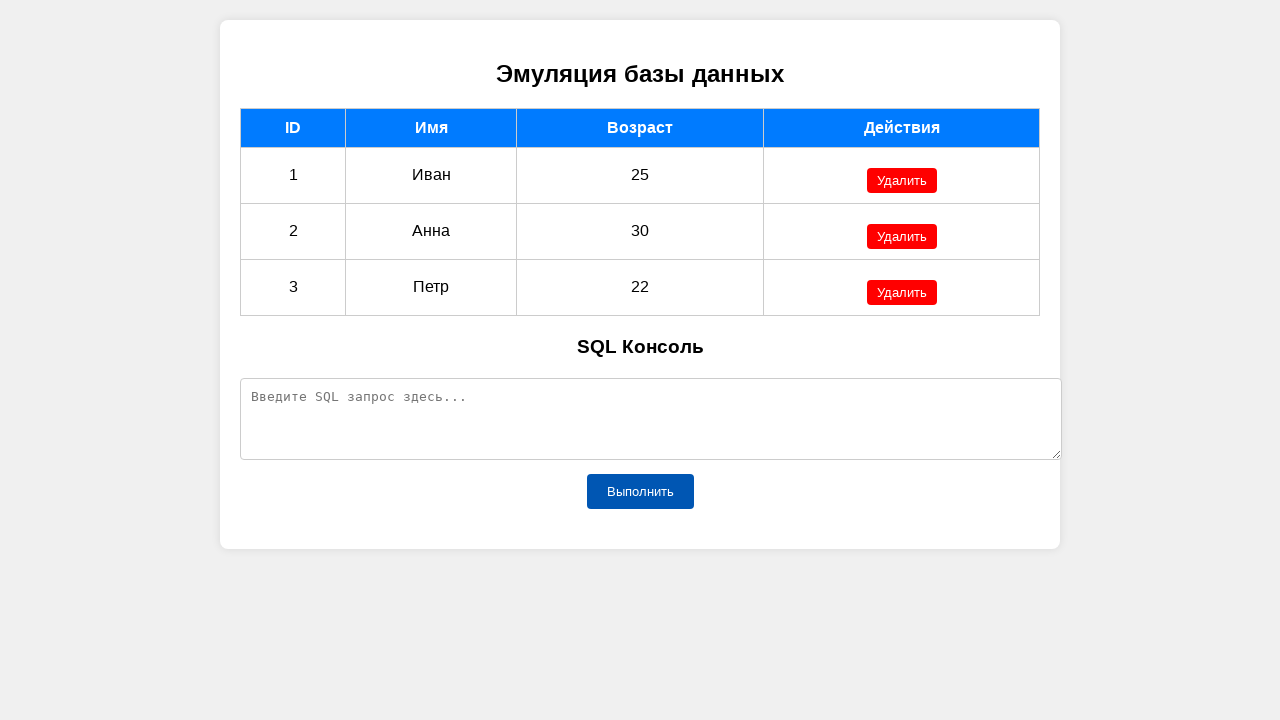

Entered SELECT query to find records with NAME = 'Иван' on #sqlQuery
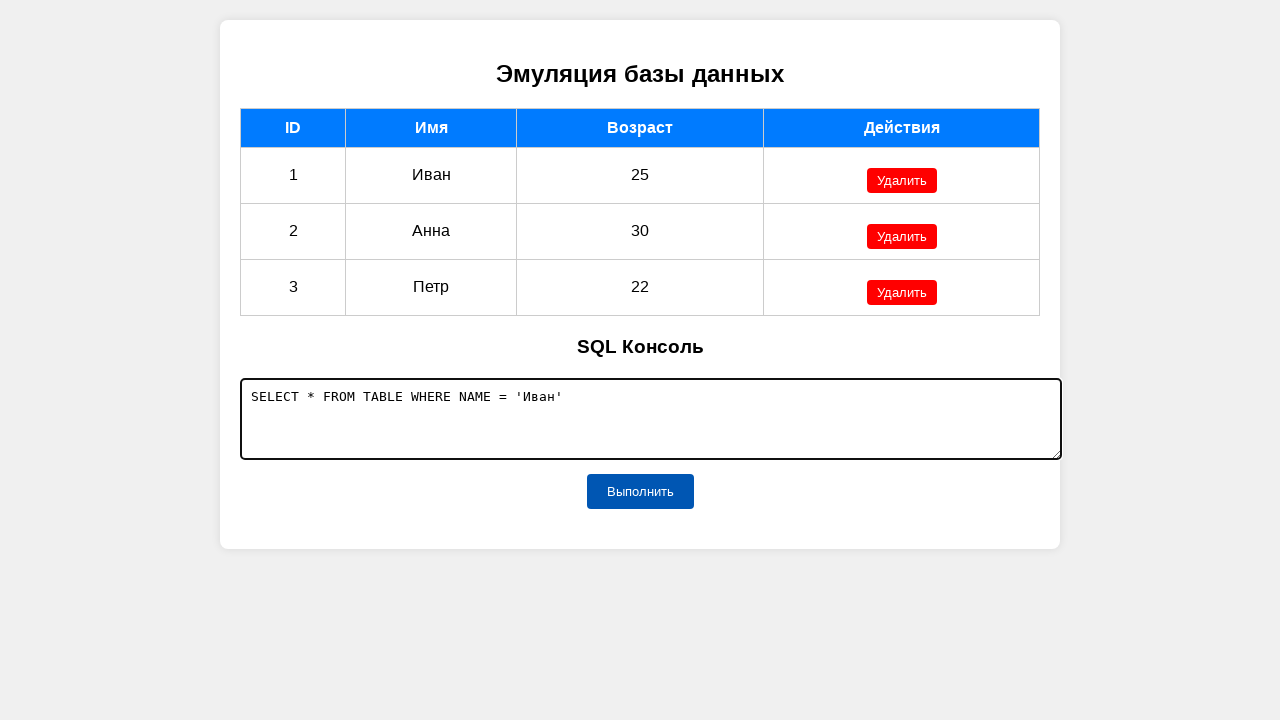

Clicked execute button to run SELECT query at (640, 491) on #executeButton
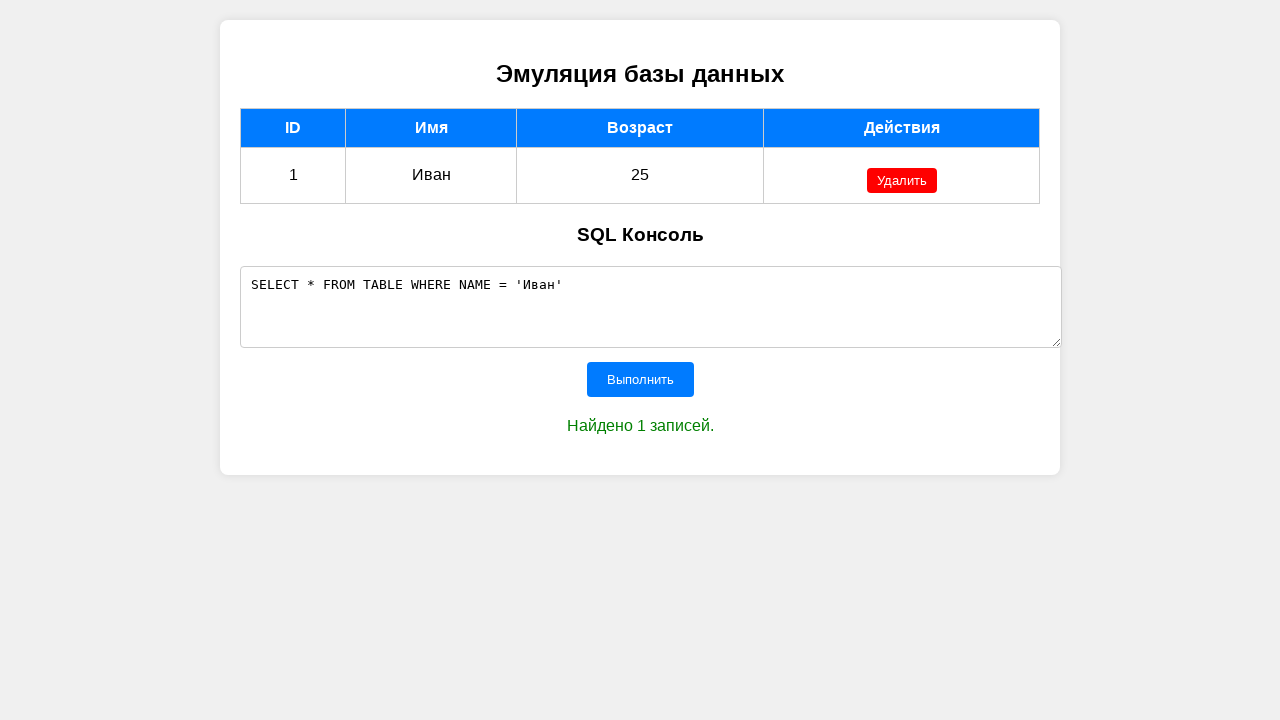

SELECT query response message appeared
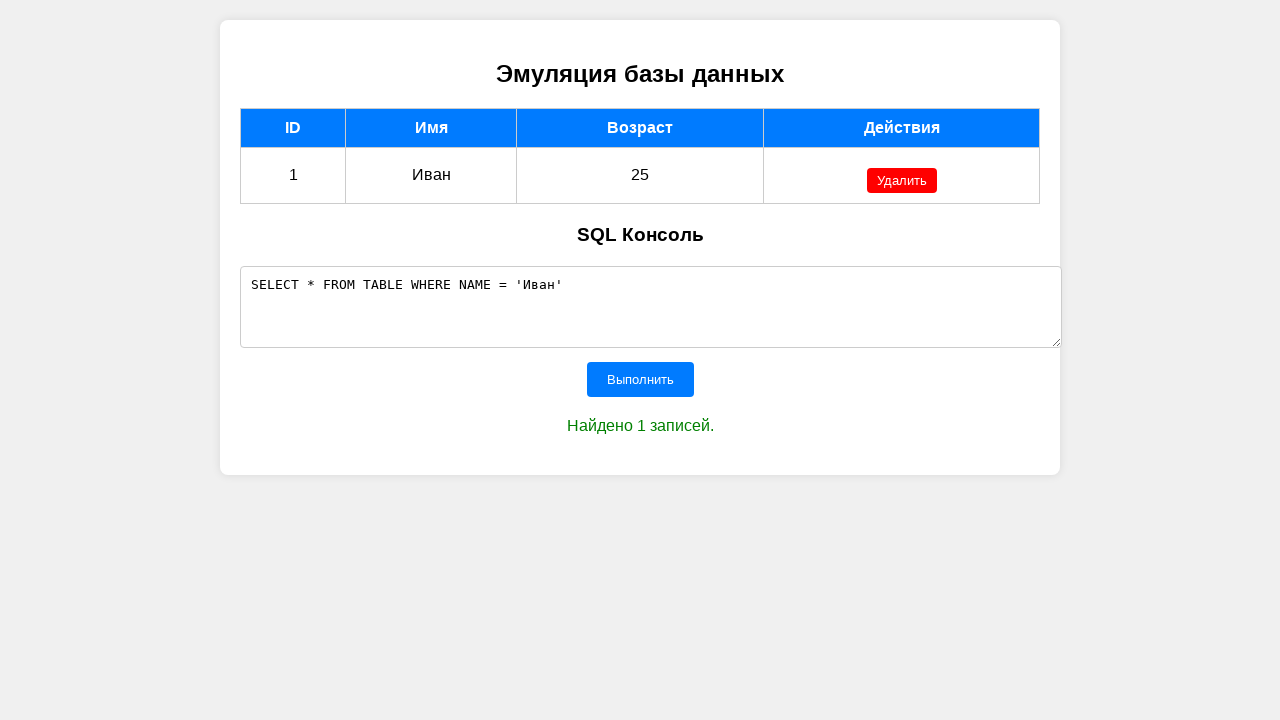

Entered ORDER BY AGE query on #sqlQuery
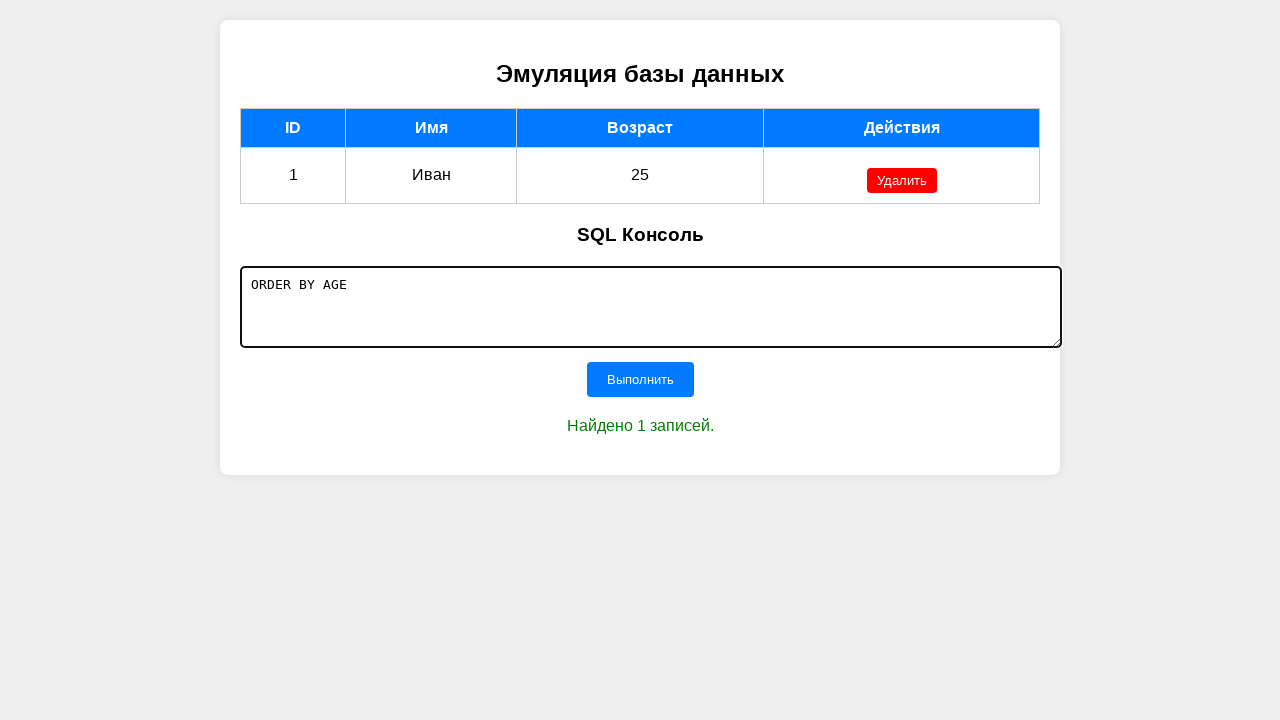

Clicked execute button to run ORDER BY query at (640, 379) on #executeButton
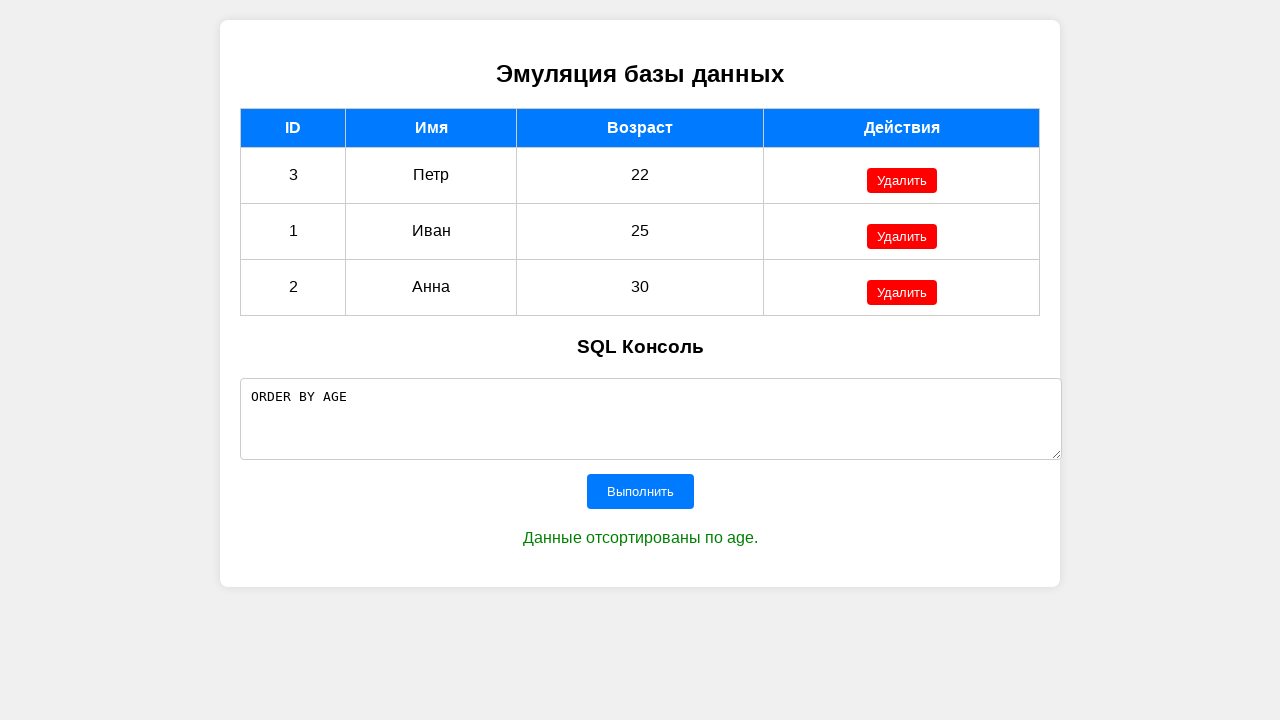

ORDER BY query response message appeared
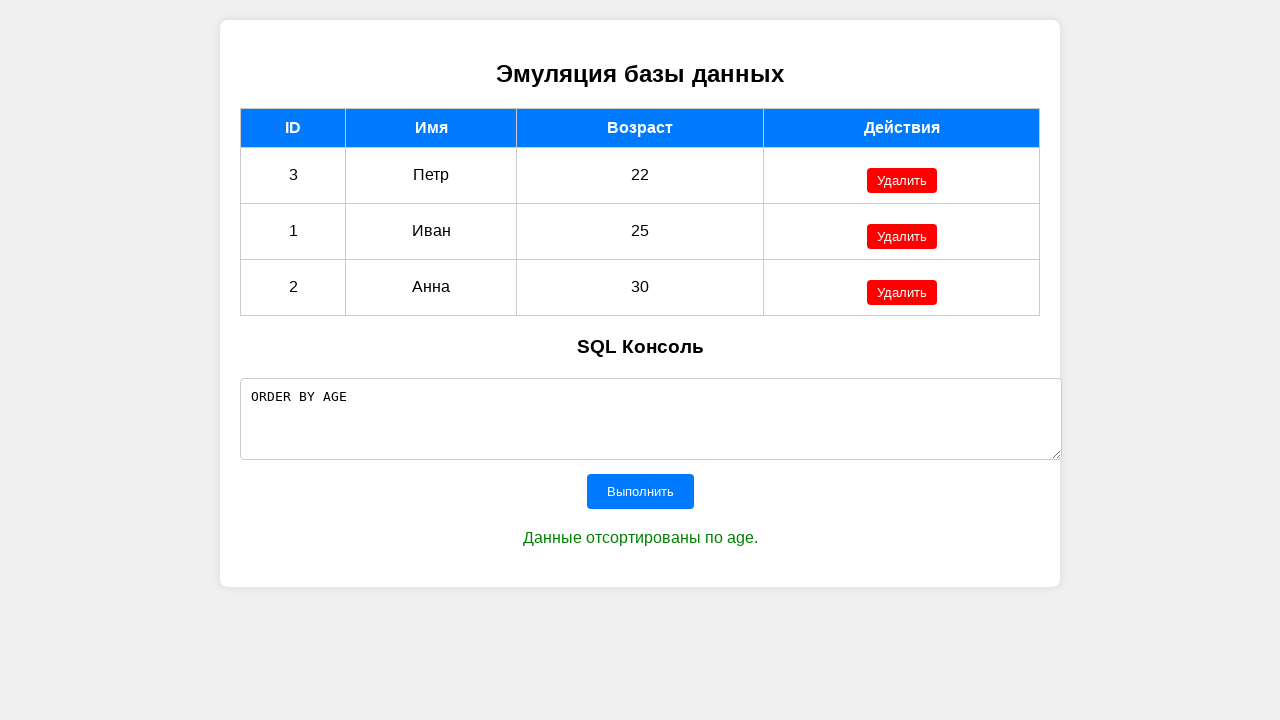

Entered DELETE query to remove record with ID = 1 on #sqlQuery
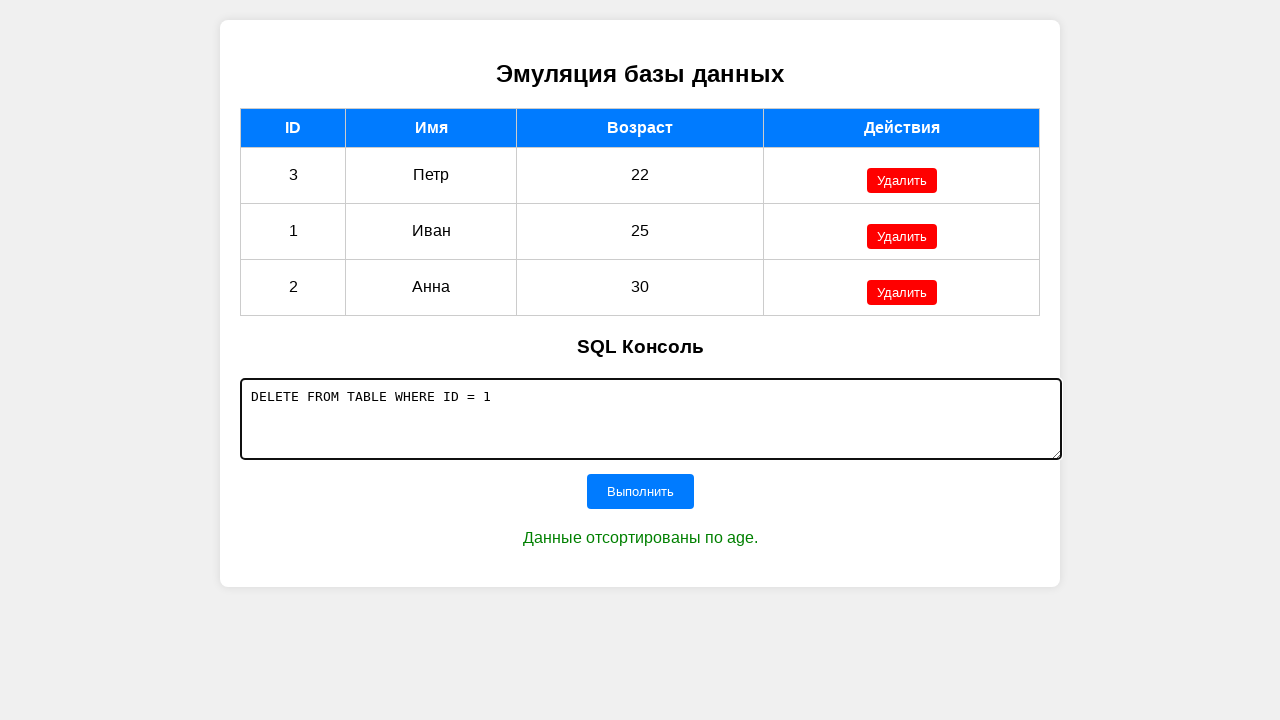

Clicked execute button to run DELETE query at (640, 491) on #executeButton
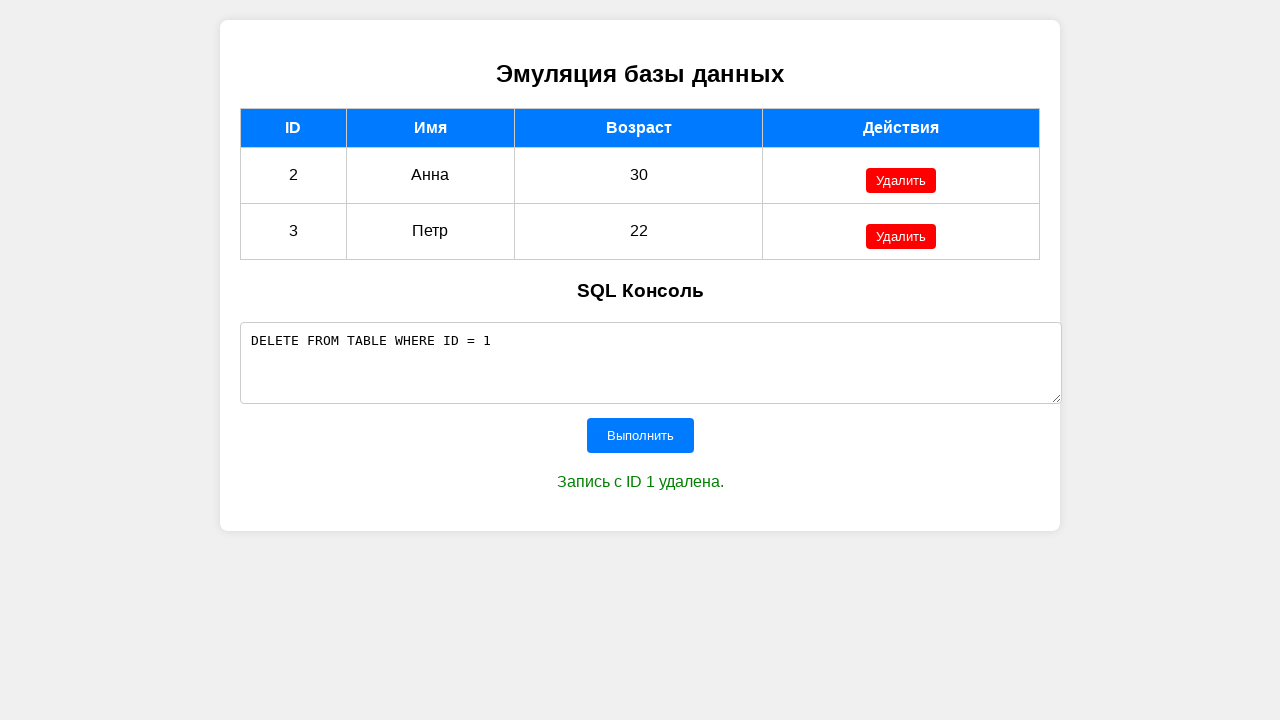

DELETE query response message appeared
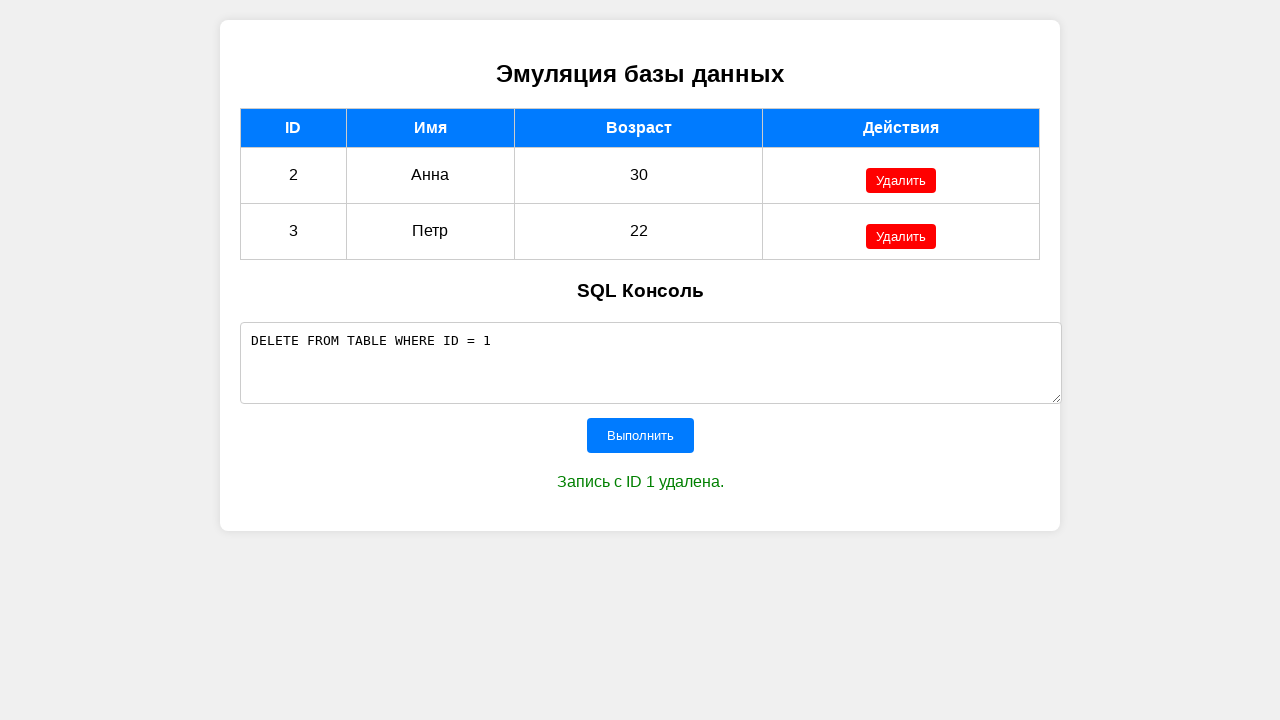

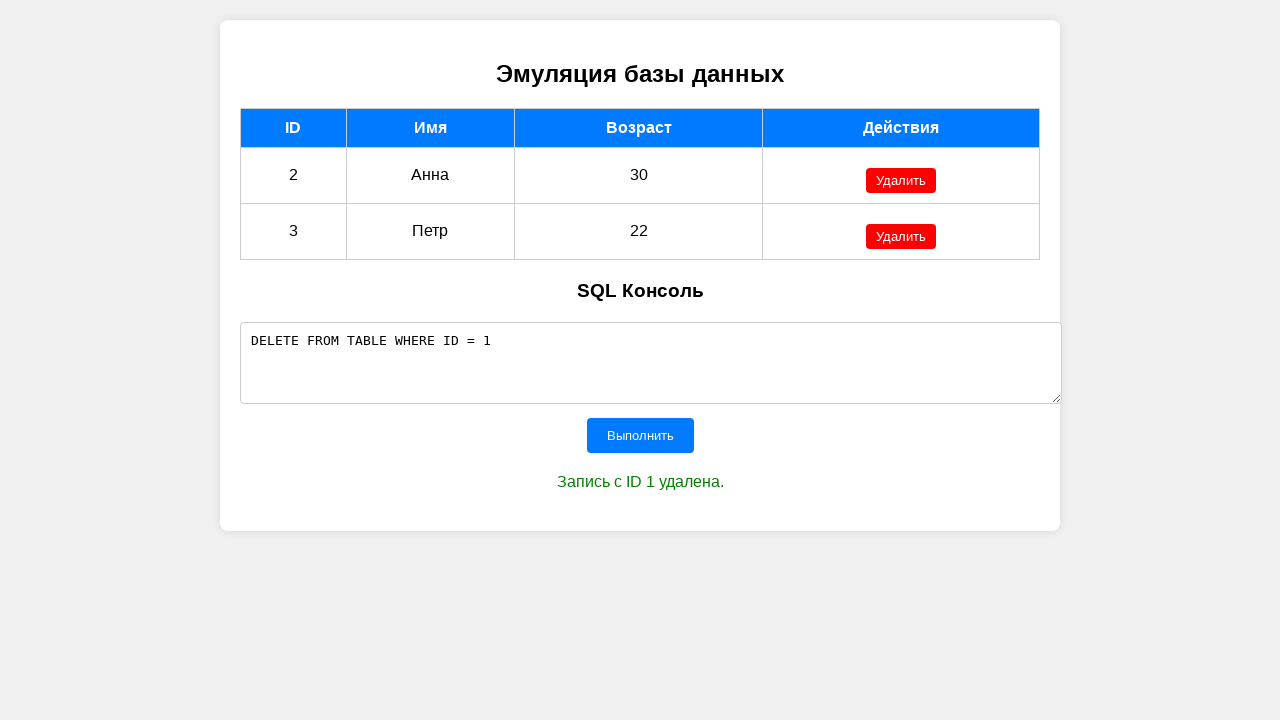